Tests the passenger count dropdown functionality by opening the passenger selection panel, incrementing the adult passenger count 4 times, and closing the panel.

Starting URL: https://rahulshettyacademy.com/dropdownsPractise/

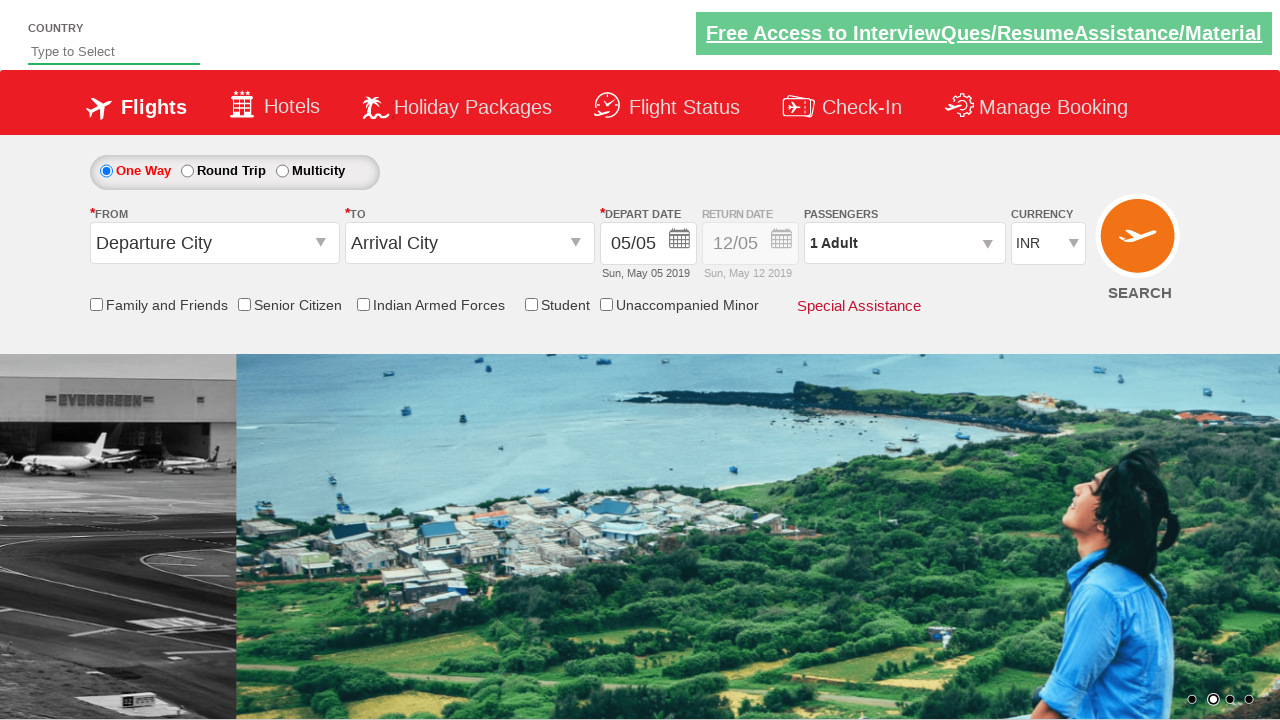

Clicked on passenger info dropdown to open it at (904, 243) on #divpaxinfo
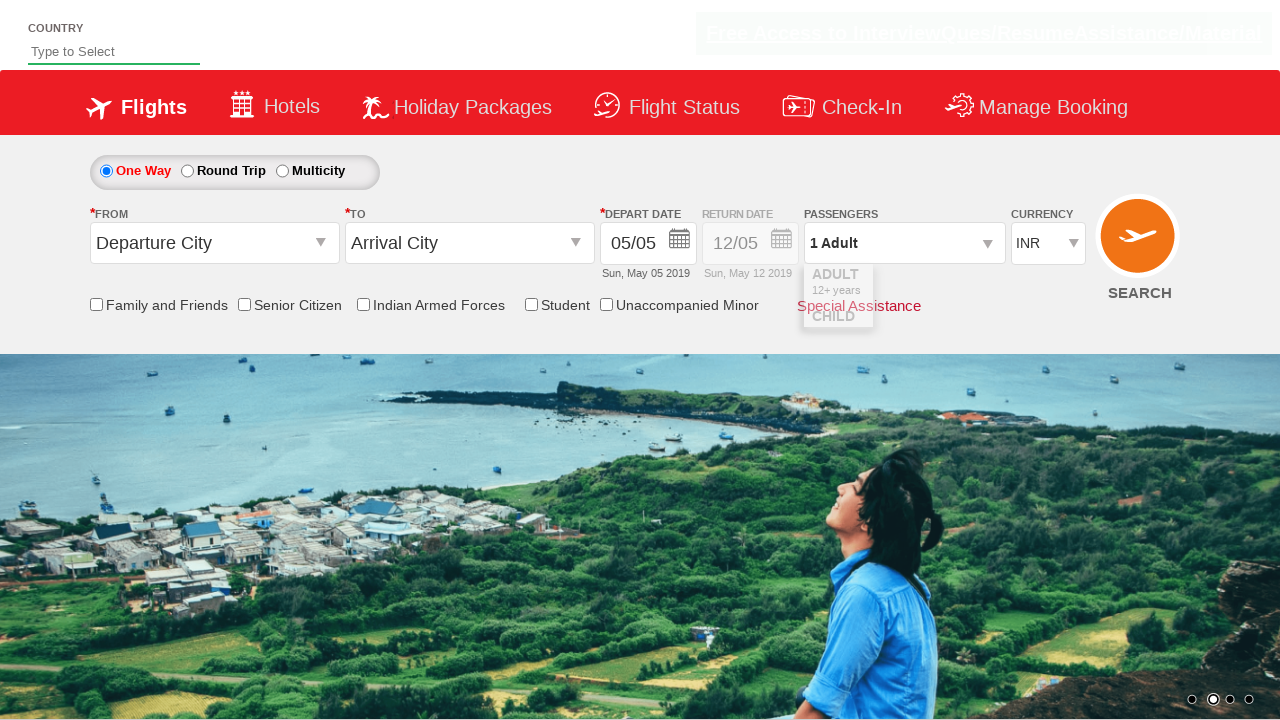

Waited for dropdown to be visible
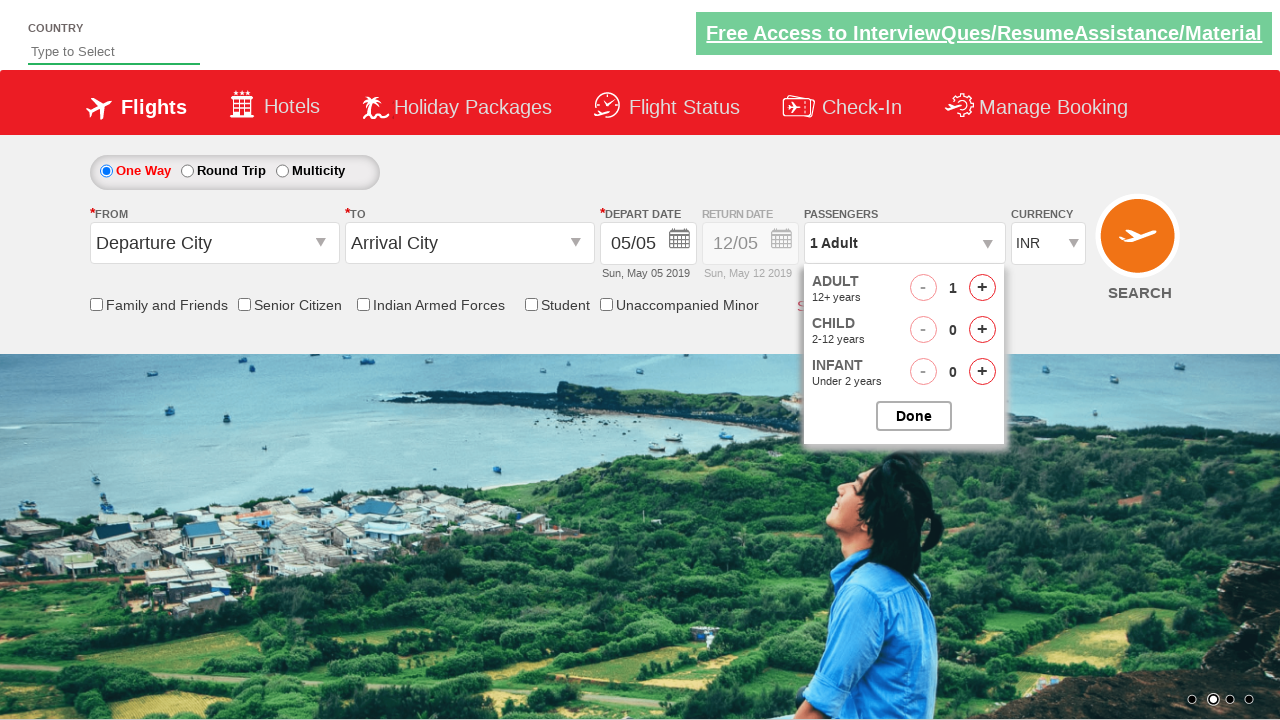

Incremented adult passenger count (iteration 1 of 4) at (982, 288) on #hrefIncAdt
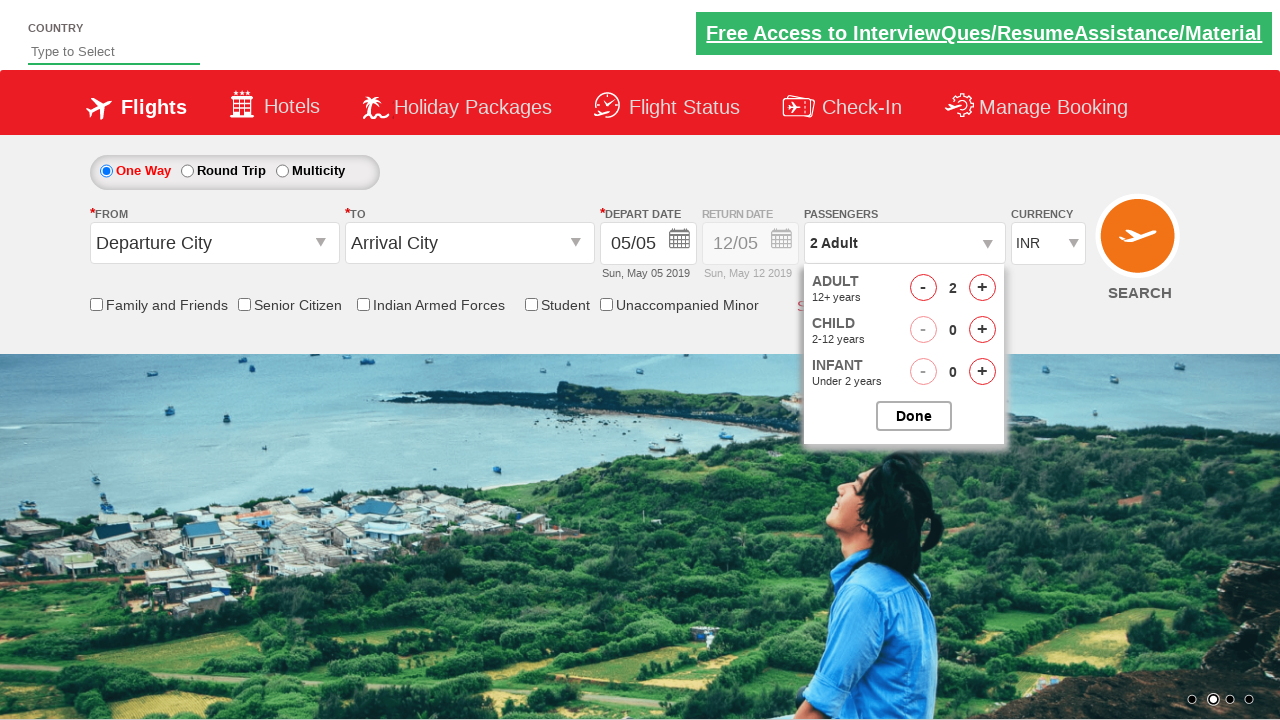

Incremented adult passenger count (iteration 2 of 4) at (982, 288) on #hrefIncAdt
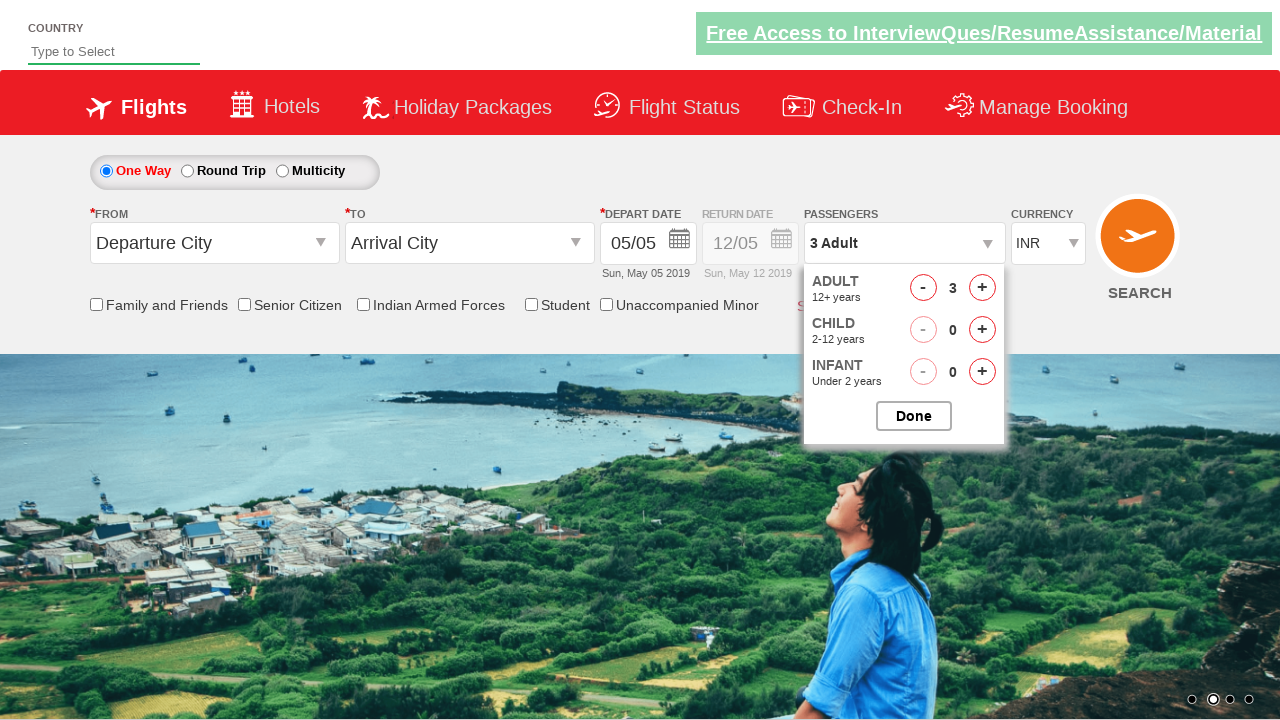

Incremented adult passenger count (iteration 3 of 4) at (982, 288) on #hrefIncAdt
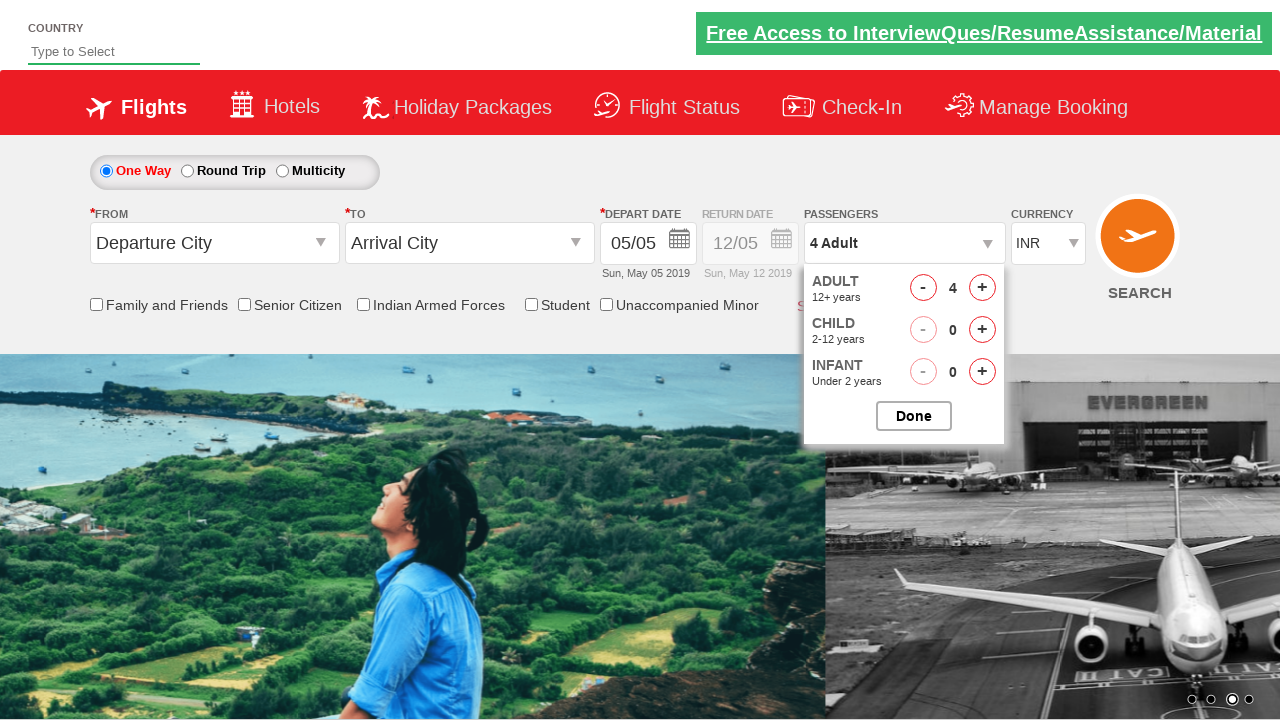

Incremented adult passenger count (iteration 4 of 4) at (982, 288) on #hrefIncAdt
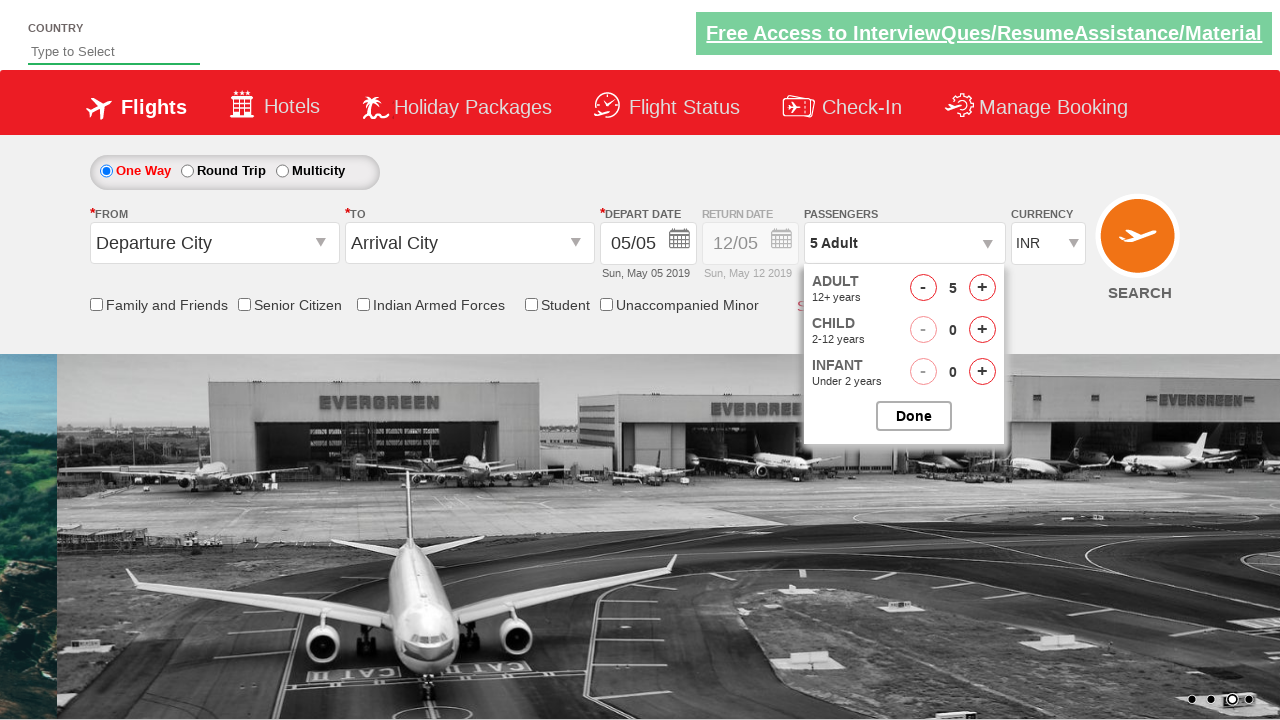

Closed the passenger options panel at (914, 416) on #btnclosepaxoption
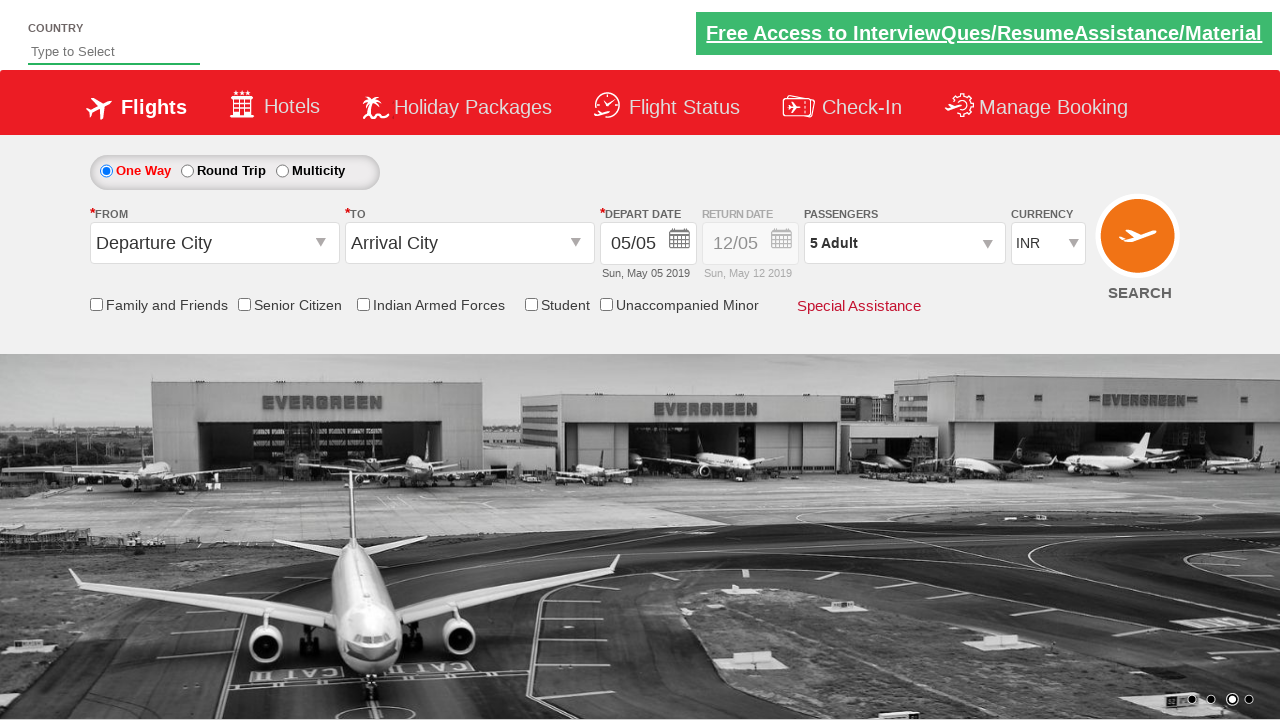

Waited briefly to ensure the panel closed
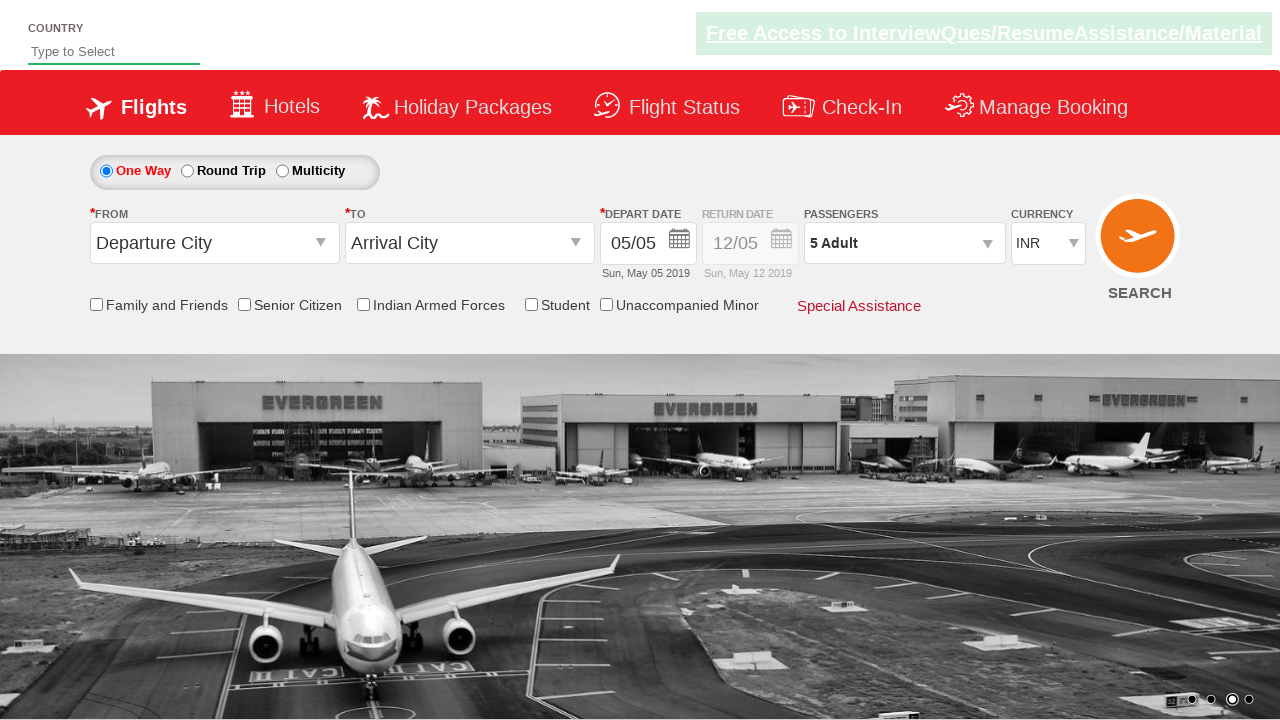

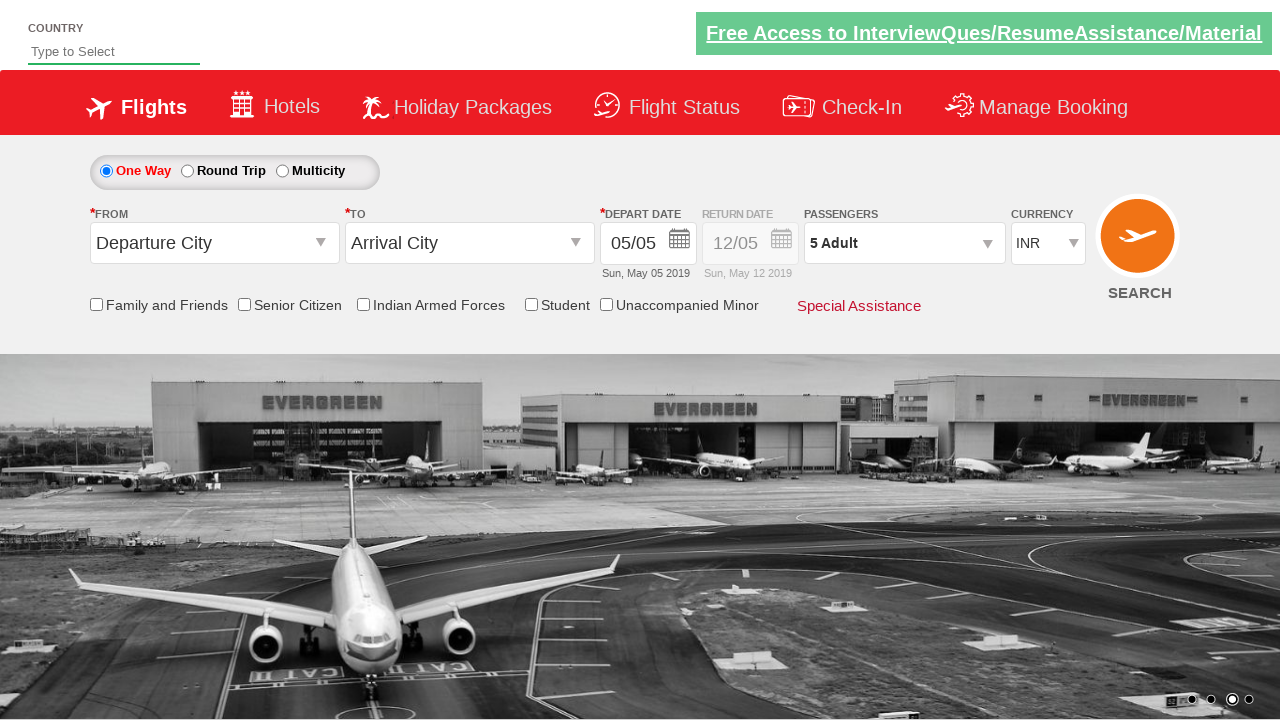